Solves a math captcha challenge by calculating a formula, checking a robot checkbox, selecting a radio button, and submitting the answer

Starting URL: https://suninjuly.github.io/math.html

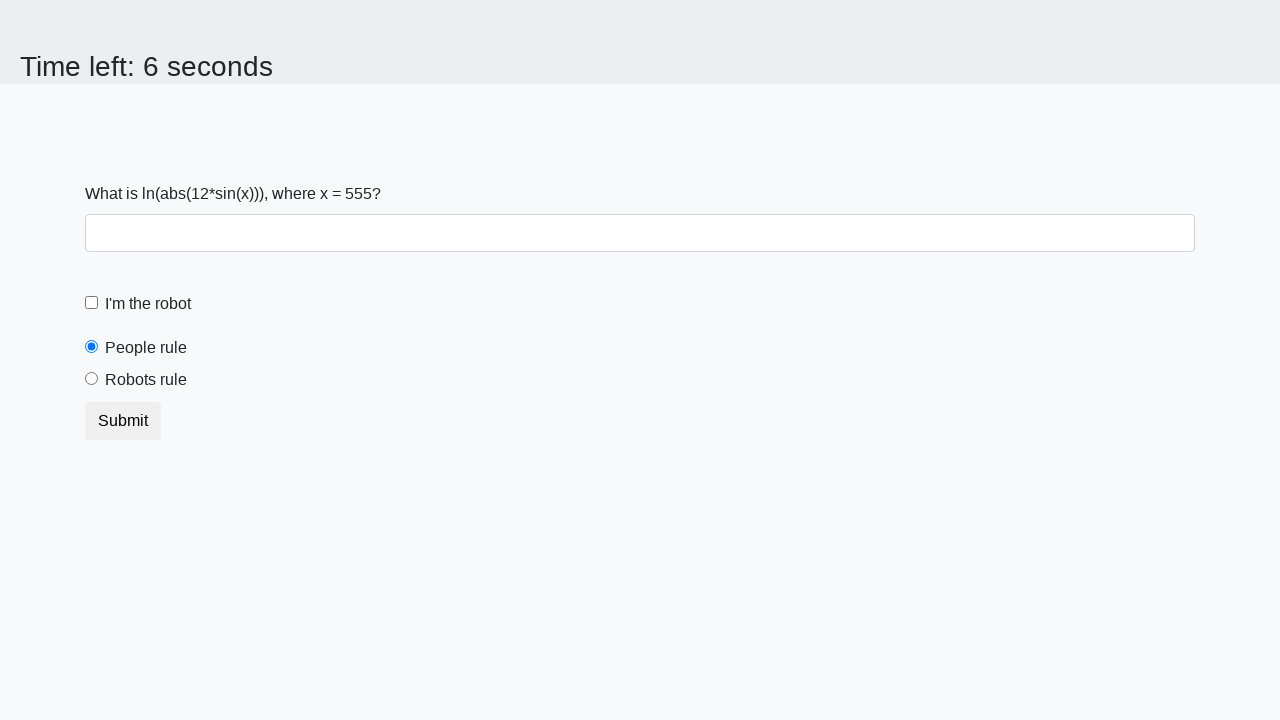

Clicked robot checkbox at (92, 303) on xpath=//*[@id="robotCheckbox"]
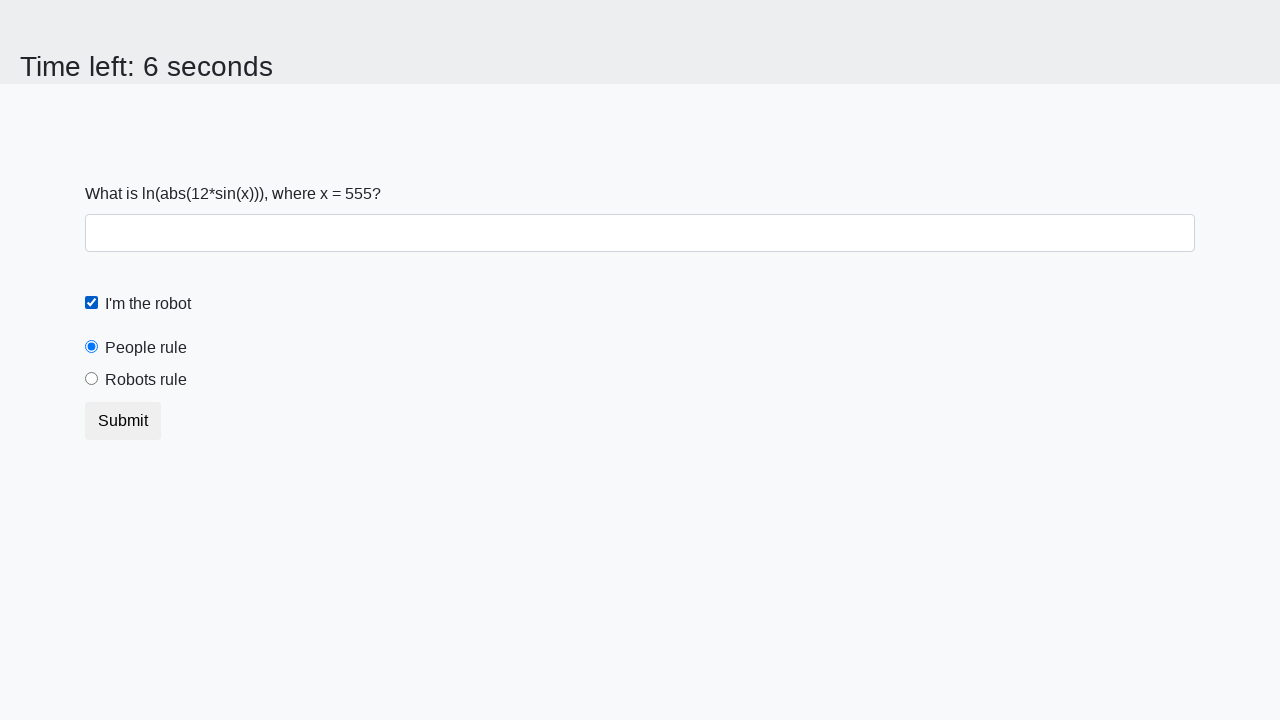

Clicked robots rule radio button at (92, 379) on #robotsRule
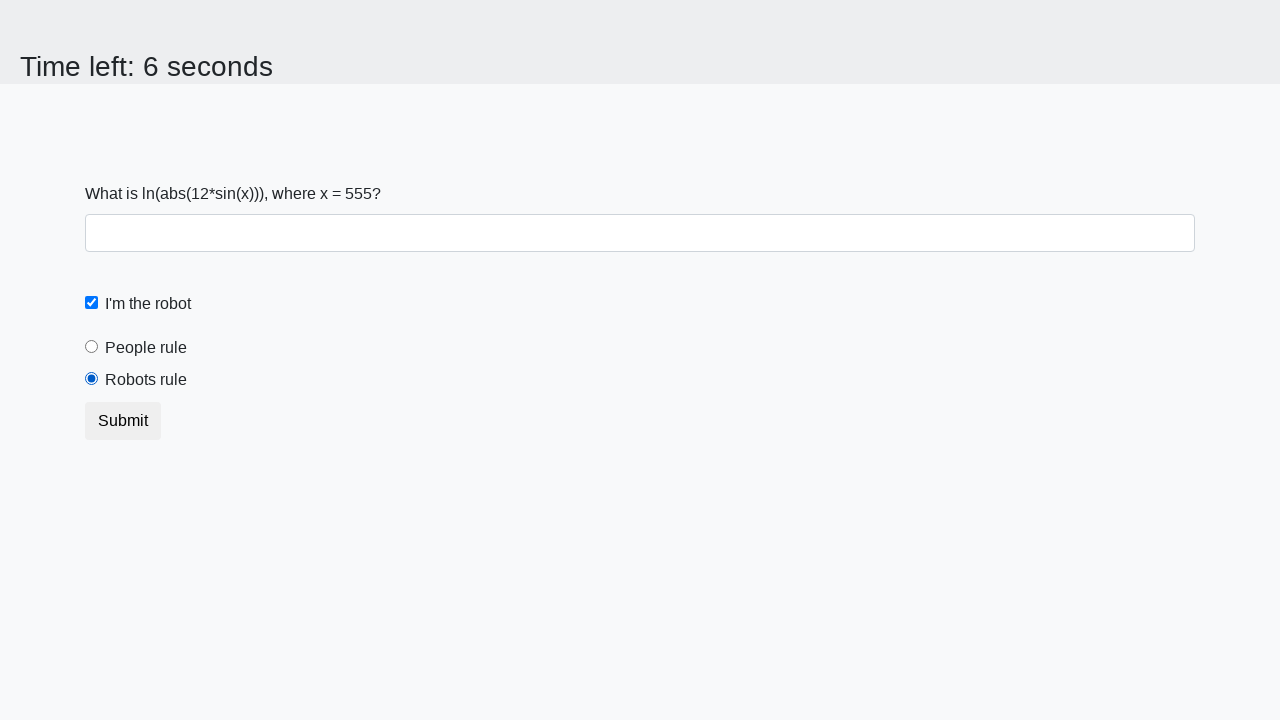

Retrieved math formula value: 555
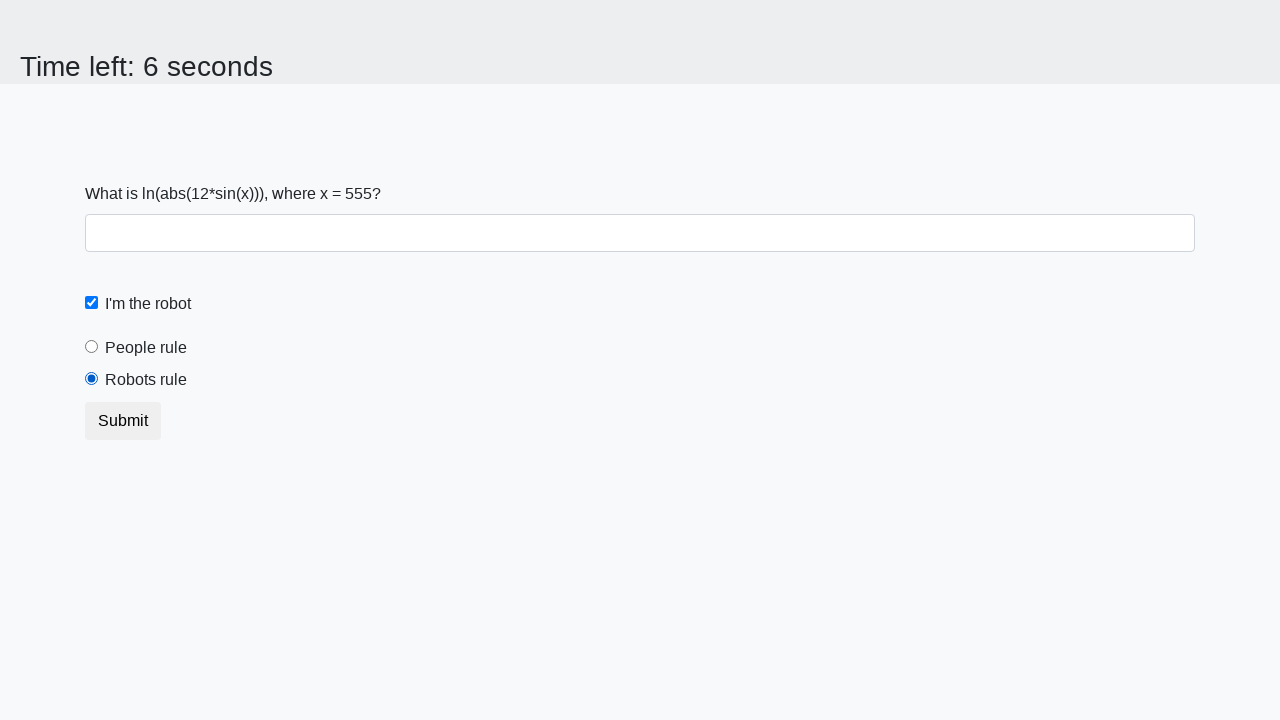

Calculated result: 2.349410598038059
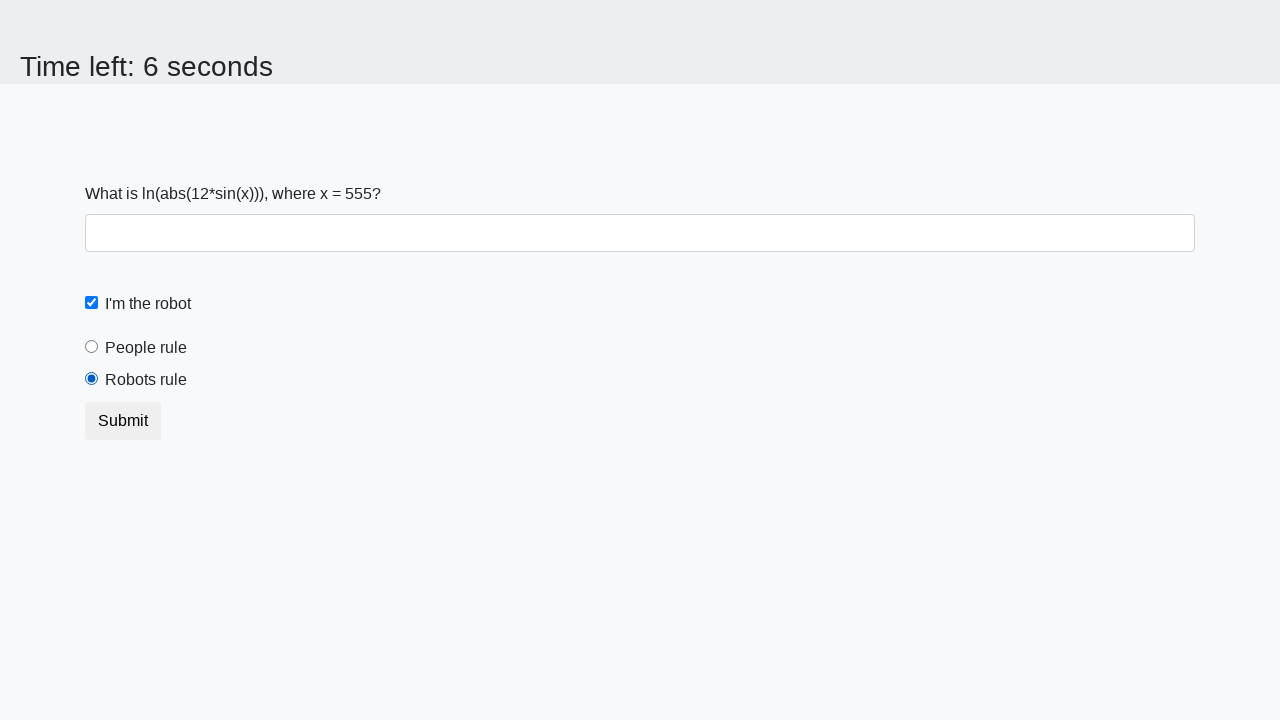

Filled answer field with calculated value on //*[@id="answer"]
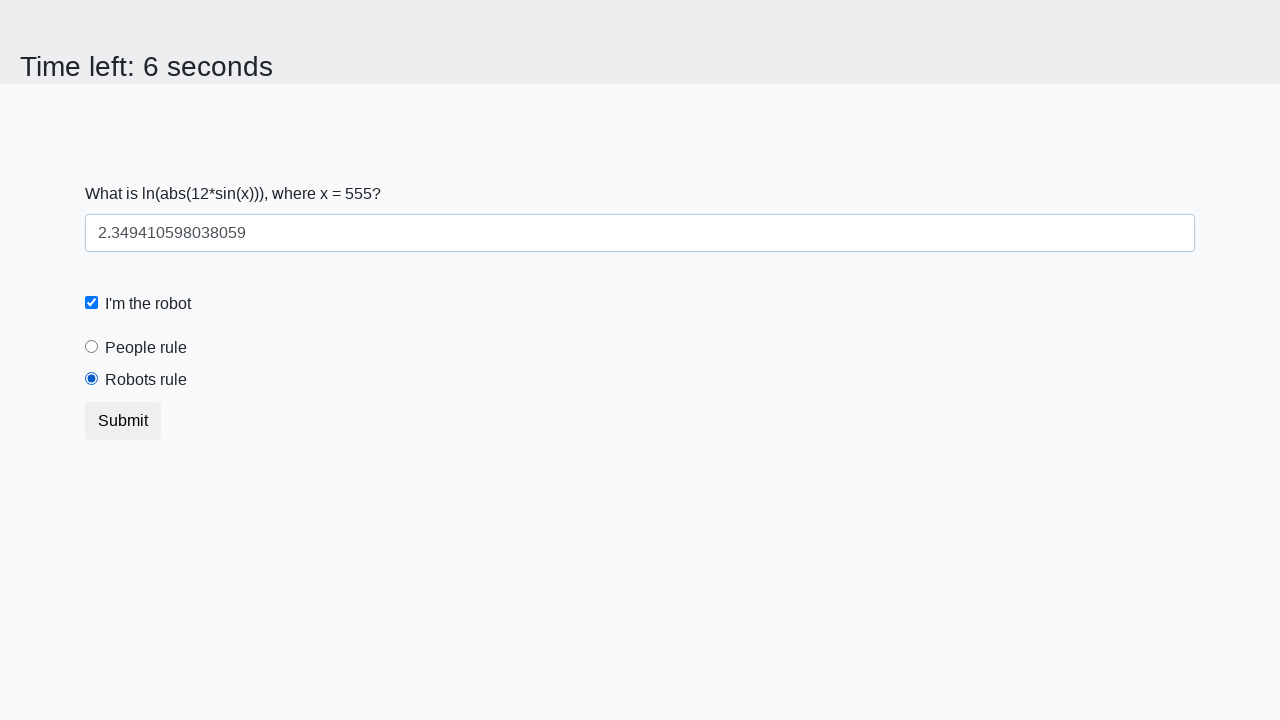

Clicked submit button at (123, 421) on xpath=/html/body/div/form/button
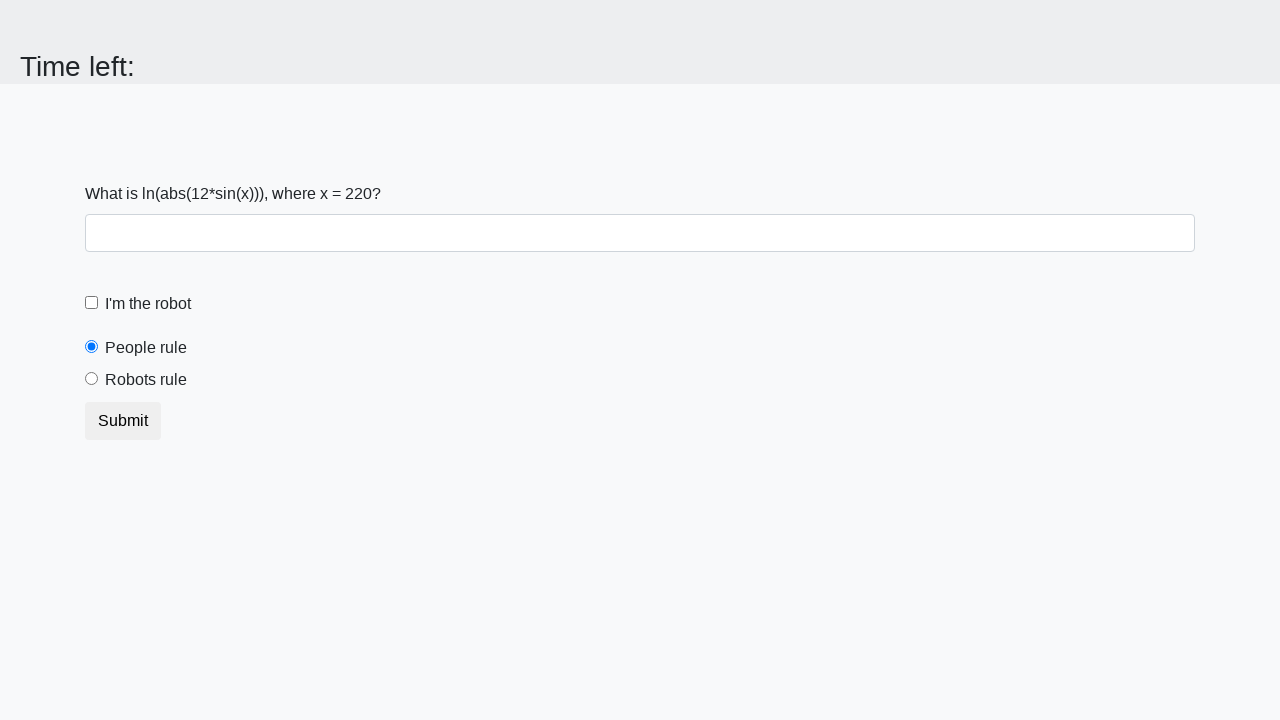

Waited 2 seconds for form submission to complete
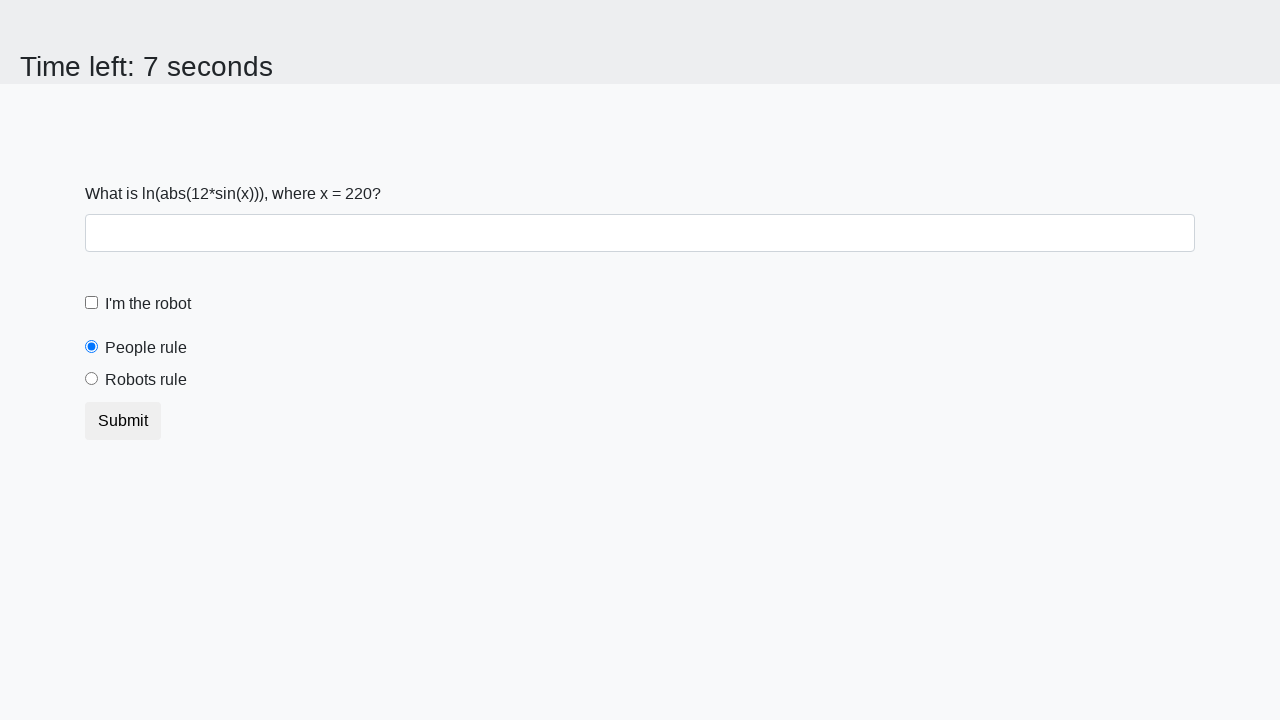

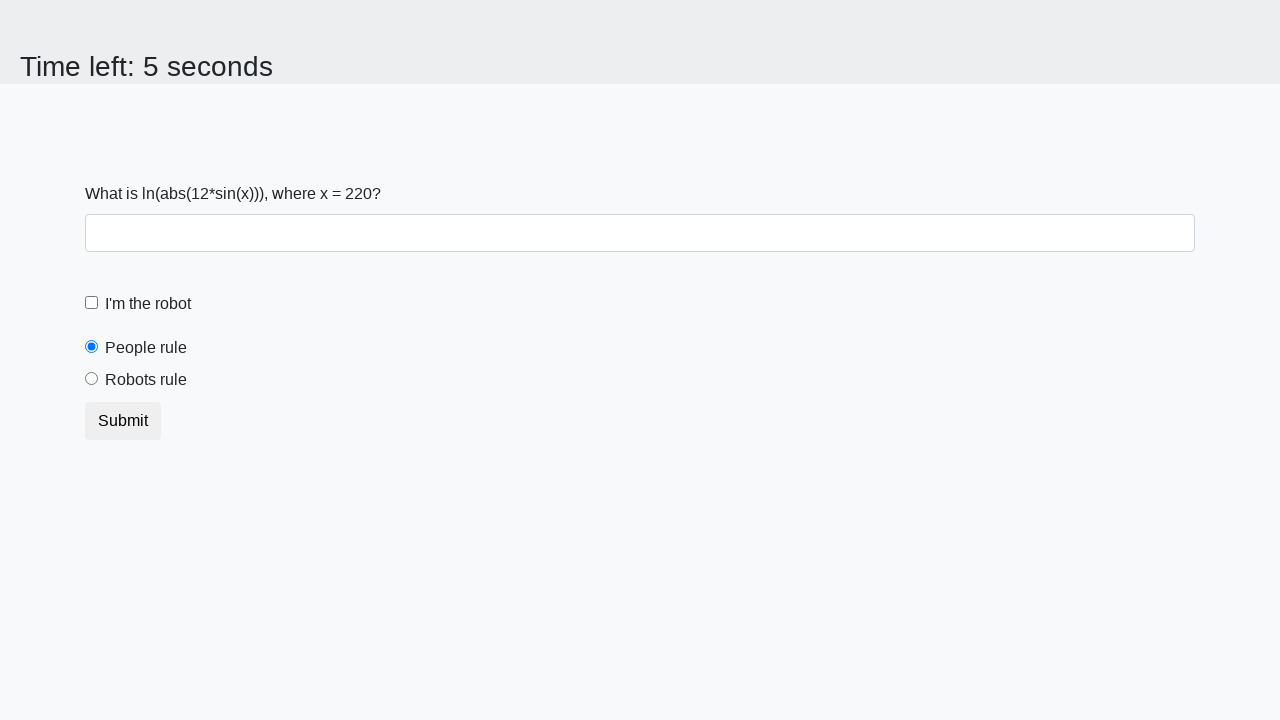